Automates filling out a classified advertisement posting form on gde.ru, including phone number, title, category selection through cascading menus, region/city selection, description, price, address, and consent checkboxes.

Starting URL: https://gde.ru/post/

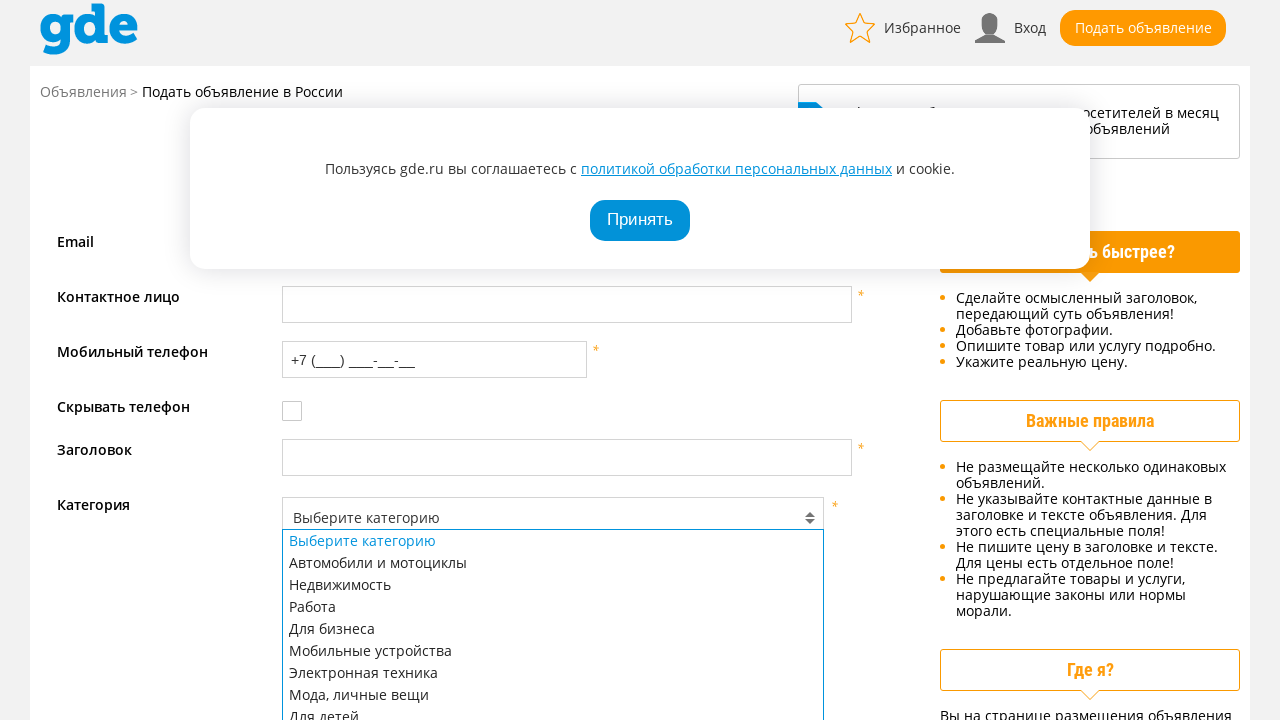

Filled phone number field with '+7 (999) 876-54-32' on #AInfoForm_phone
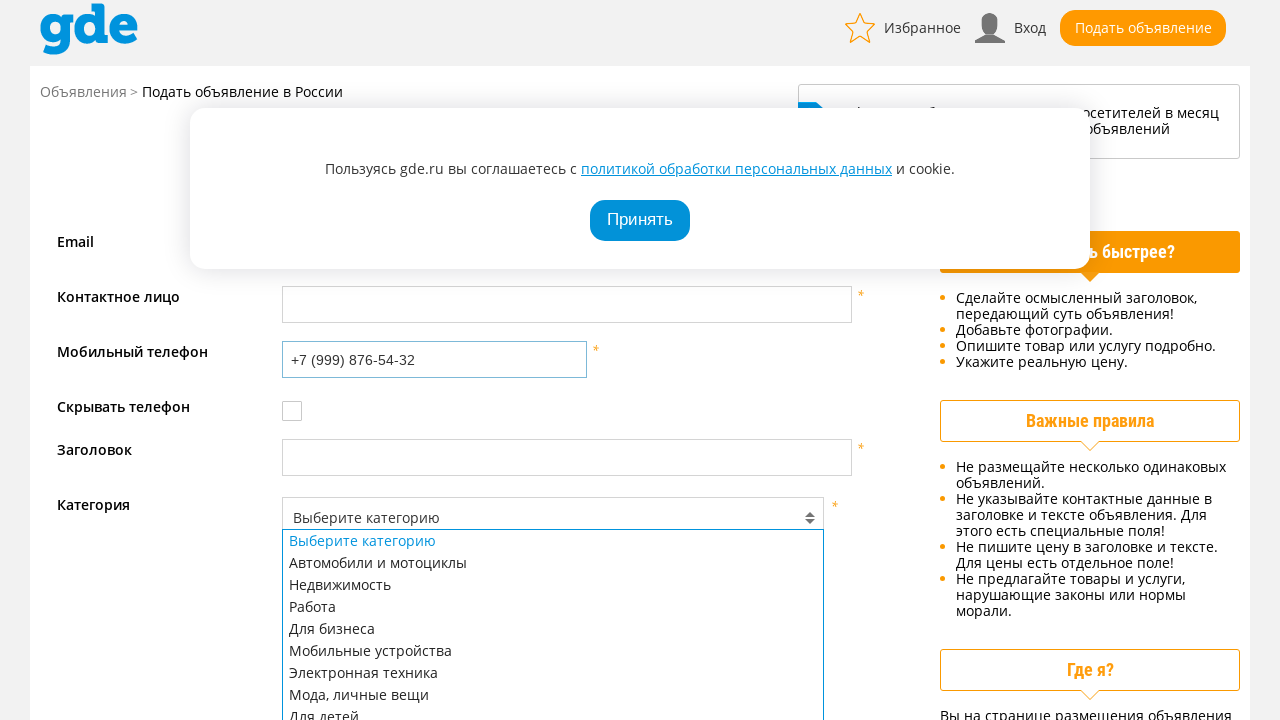

Filled advertisement title field with 'Спорт' on #AInfoForm_title
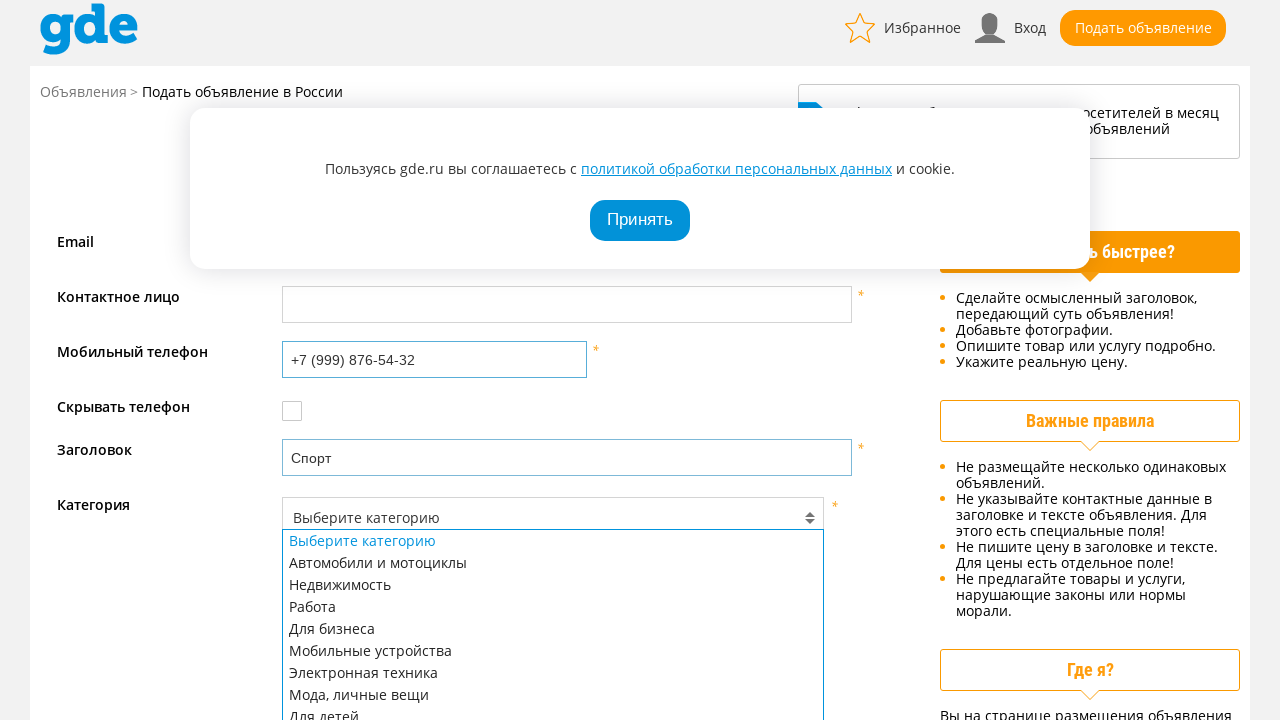

Clicked main category 'Спорт и фитнес' at (553, 413) on xpath=//ul[@id='section-menu']//li[contains(text(), 'Спорт и фитнес')]
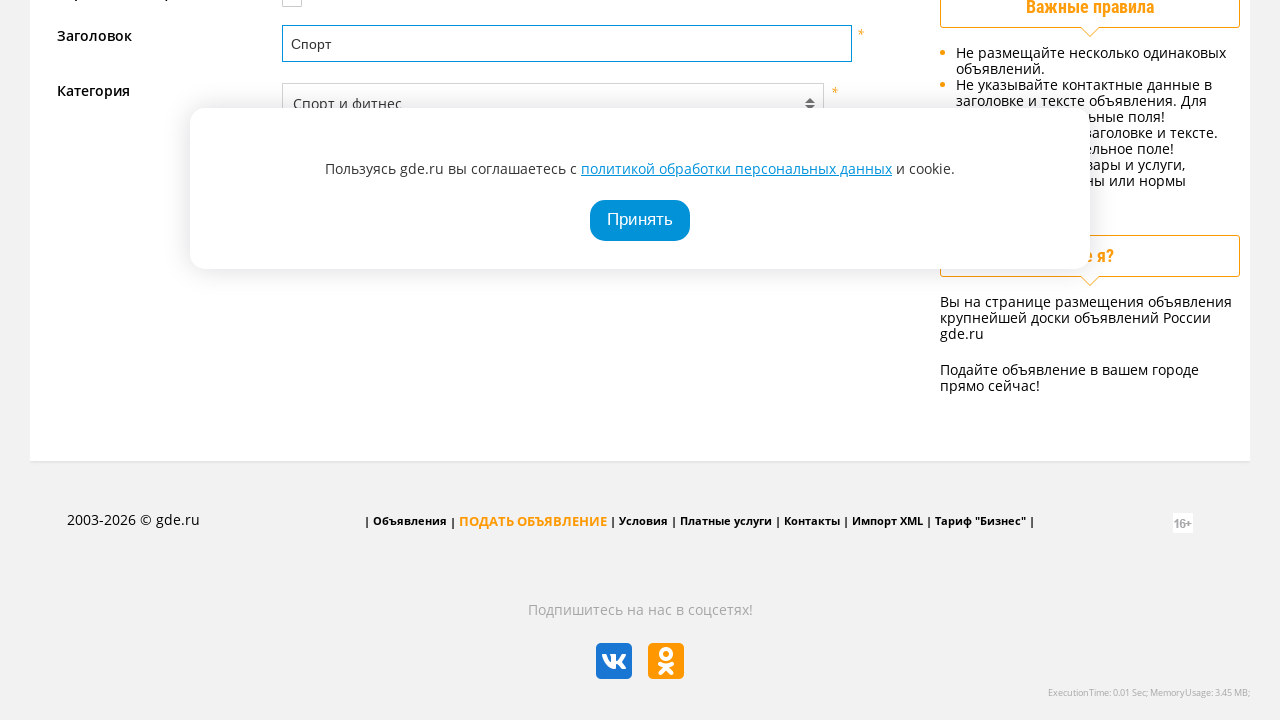

Waited for subcategory menu 'Спорттовары' to appear
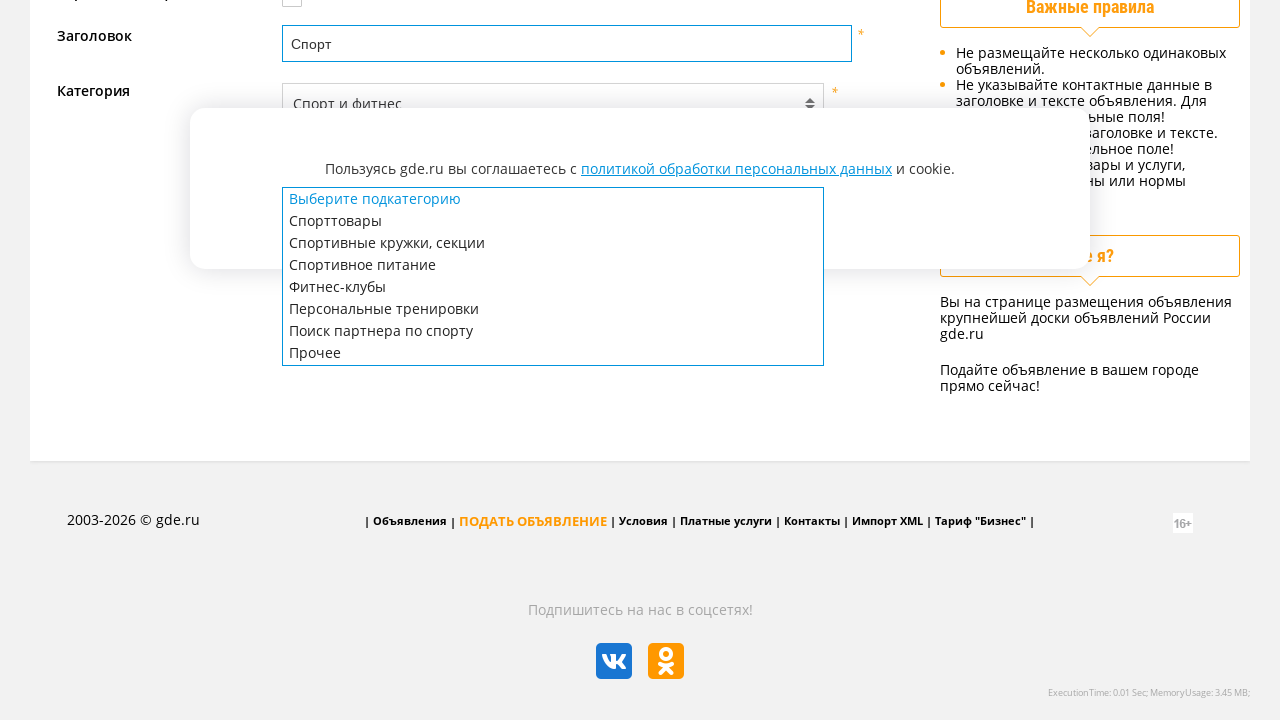

Clicked subcategory 'Спорттовары' at (553, 221) on xpath=//ul[@id='ui-id-17-menu']//li[contains(text(), 'Спорттовары')]
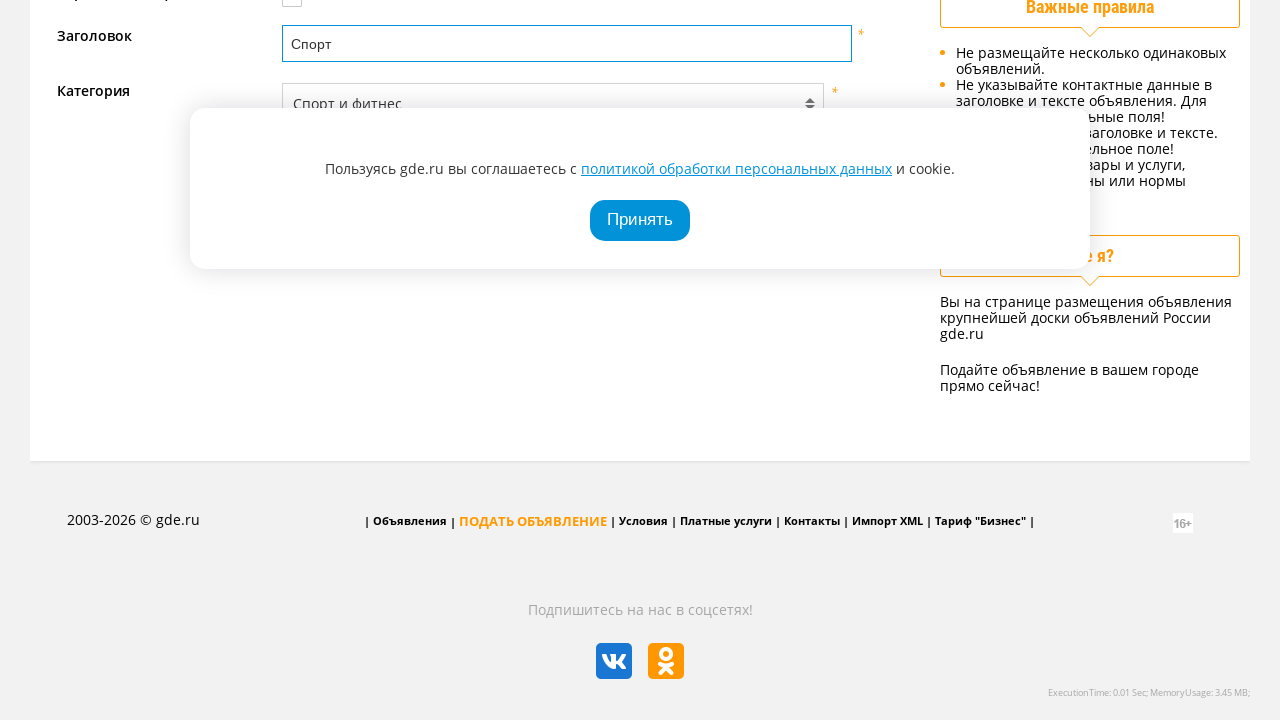

Waited for third-level category menu 'Тренажеры' to appear
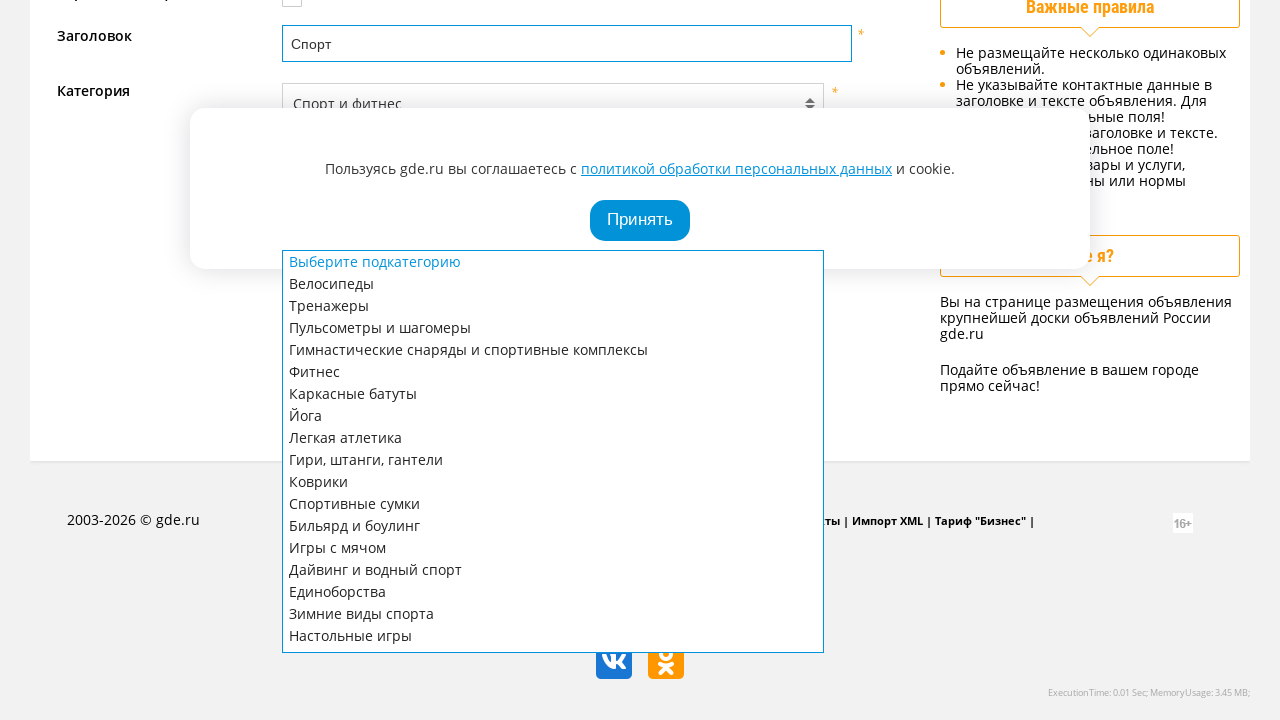

Clicked third-level category 'Тренажеры' at (553, 306) on xpath=//ul[@id='ui-id-26-menu']//li[contains(text(), 'Тренажеры')]
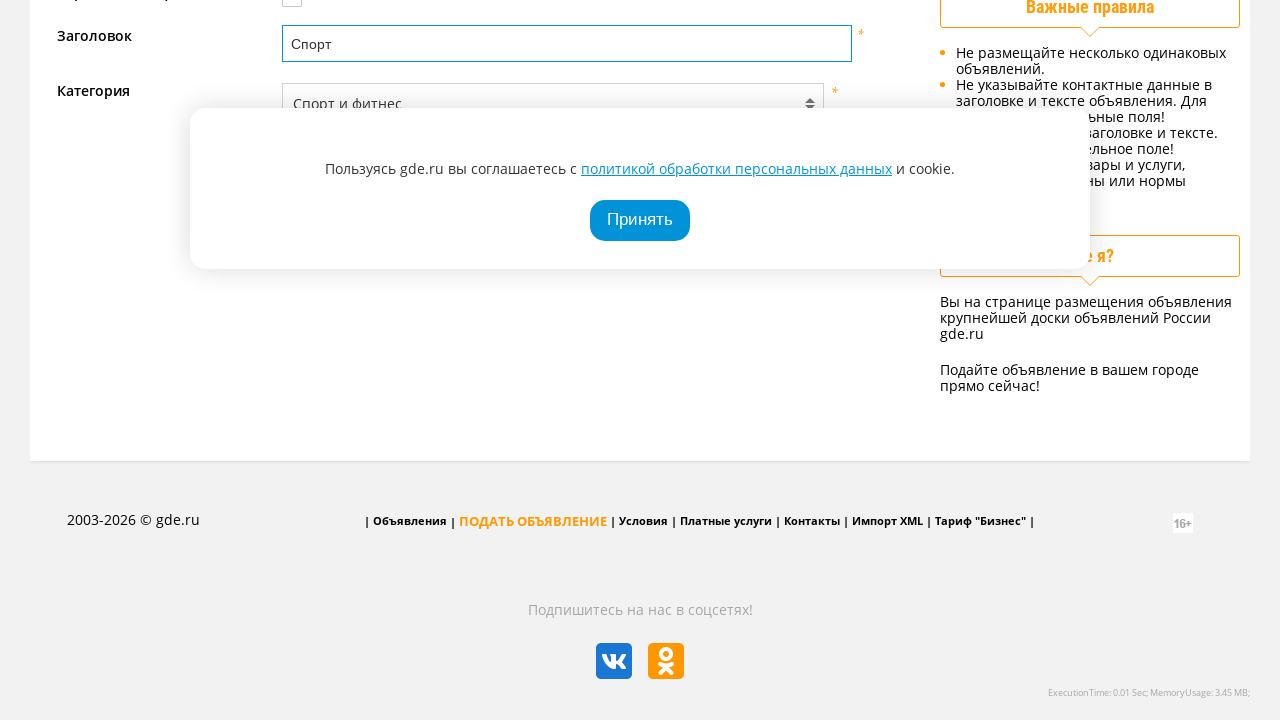

Clicked region dropdown button at (427, 700) on #Region-button
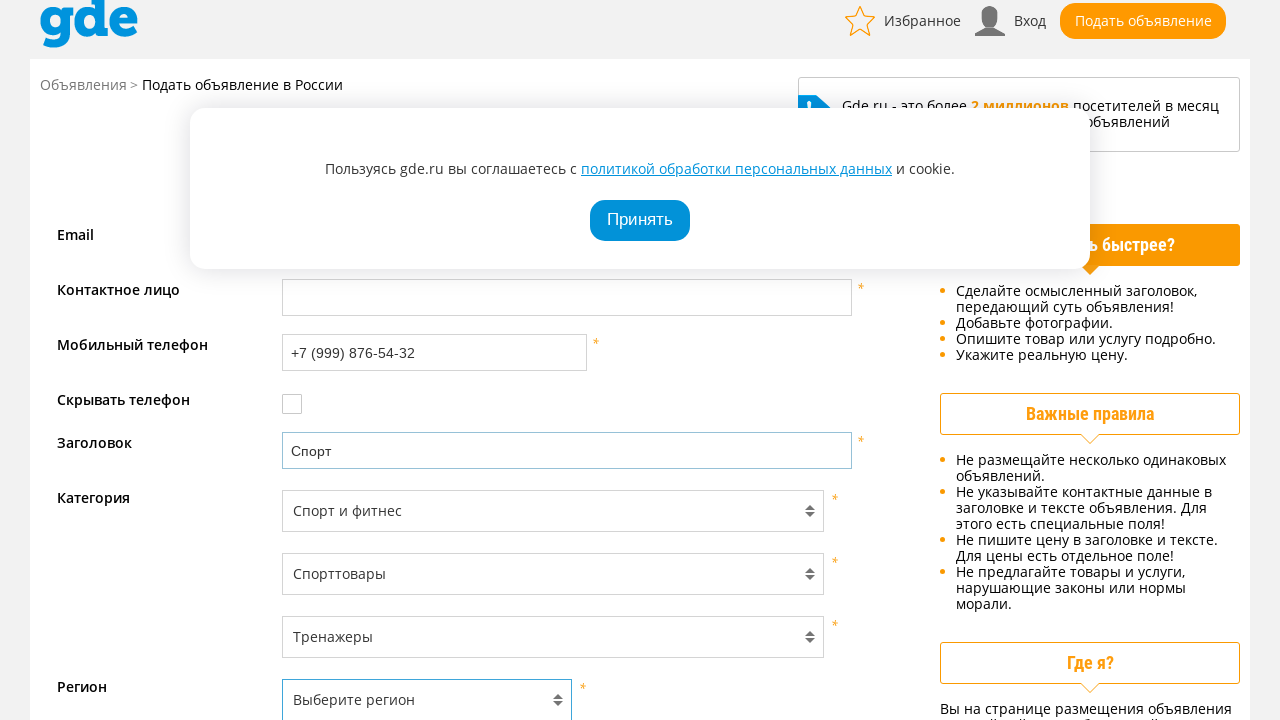

Region dropdown menu appeared
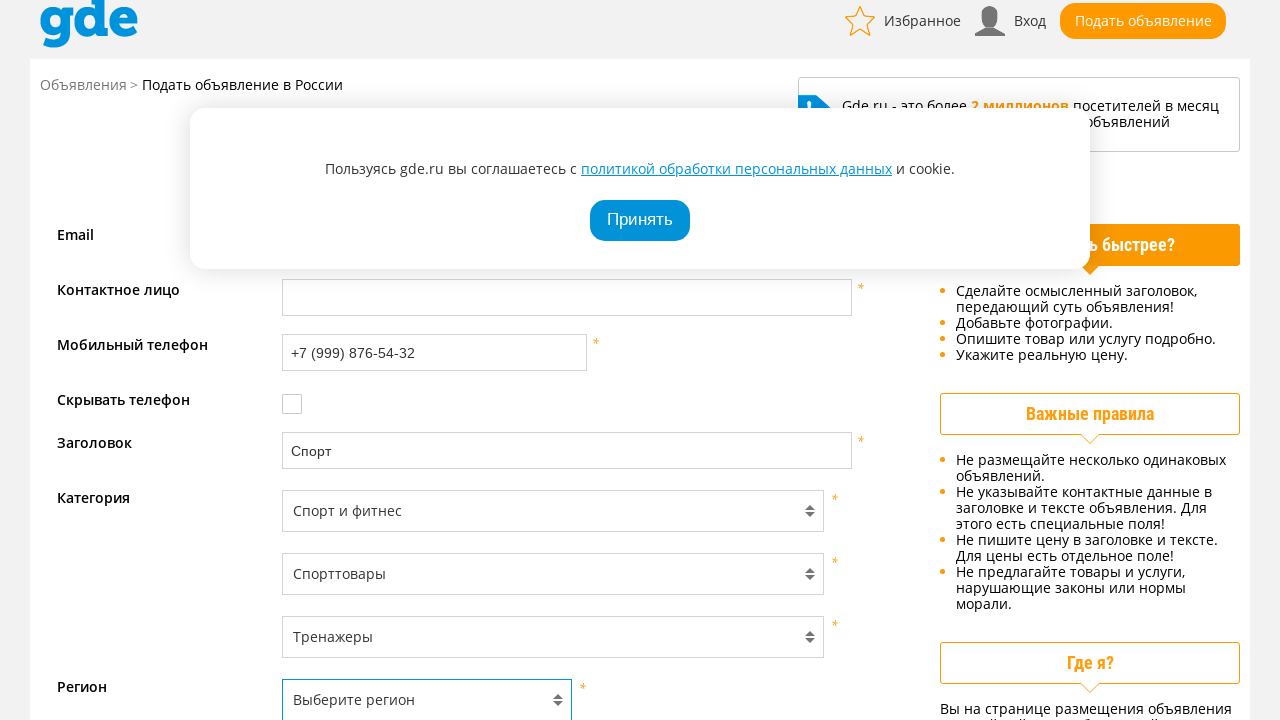

Selected Moscow region 'Московск' at (427, 360) on xpath=//ul[@id='Region-menu']//li[contains(text(), 'Московск')]
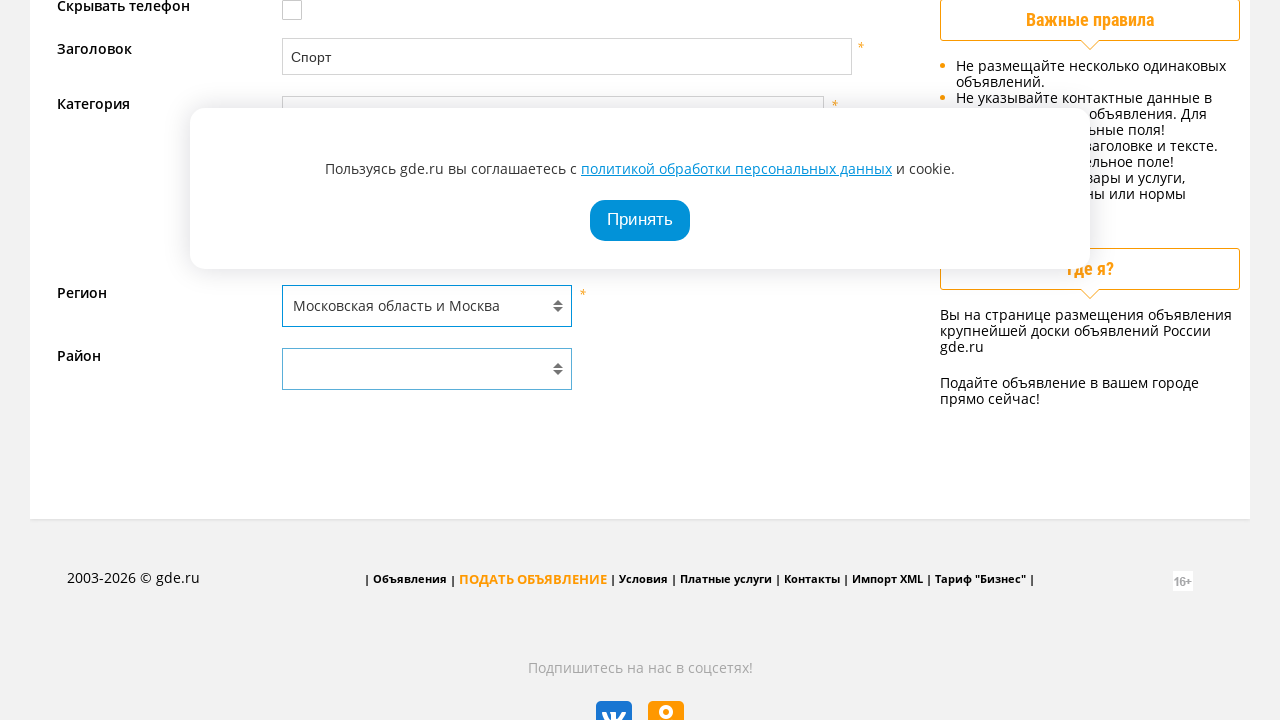

Clicked city dropdown button at (427, 369) on #Geo-button
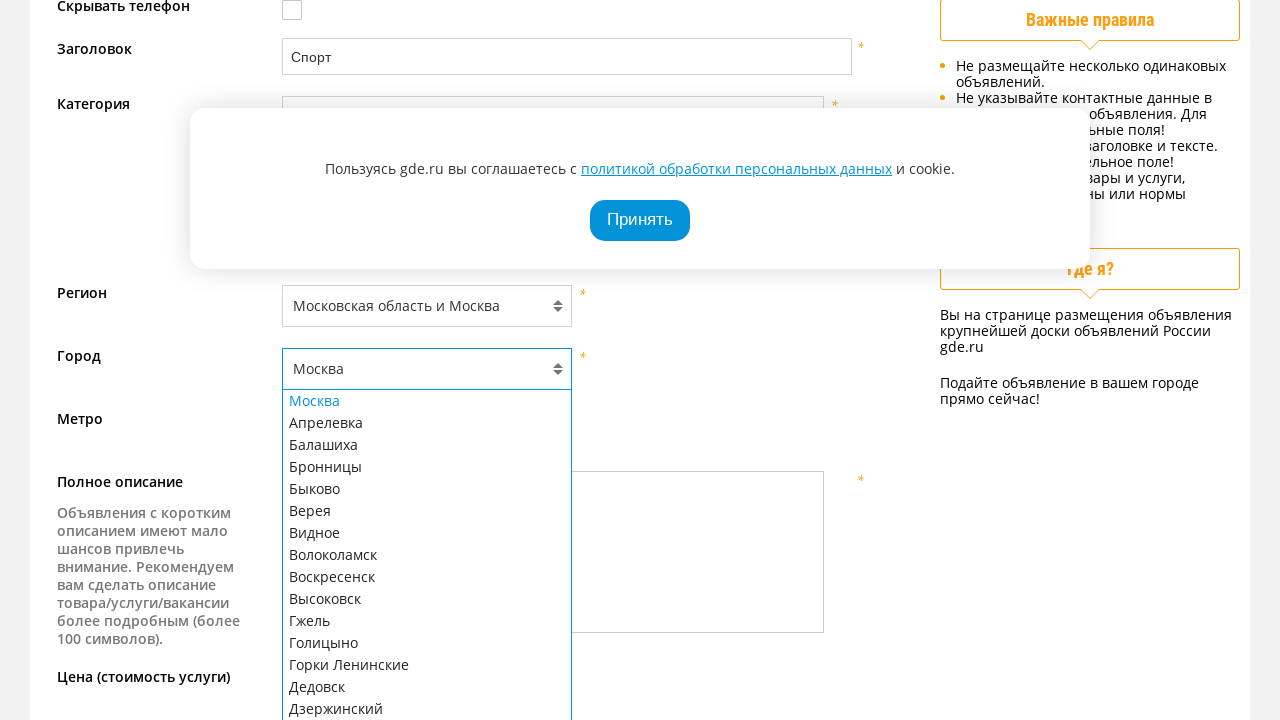

City dropdown menu appeared
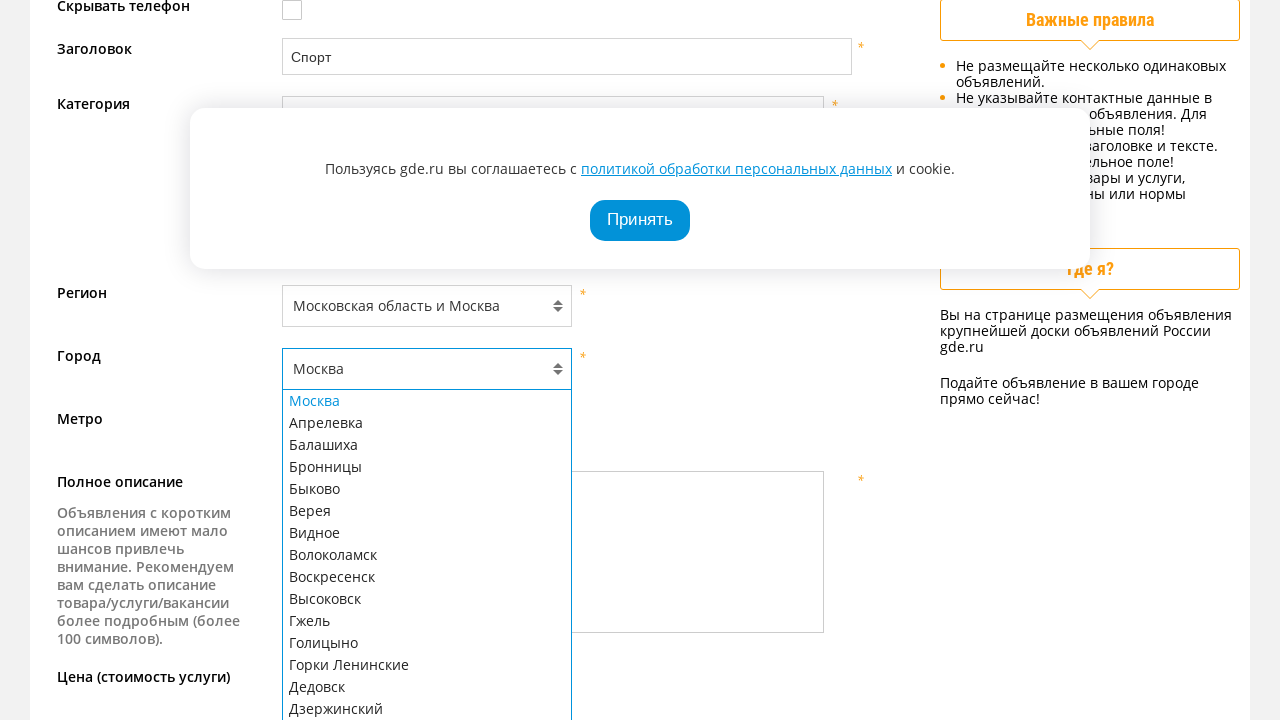

Selected city 'Королёв' at (427, 590) on xpath=//ul[@id='Geo-menu']//li[contains(., 'Королёв')]
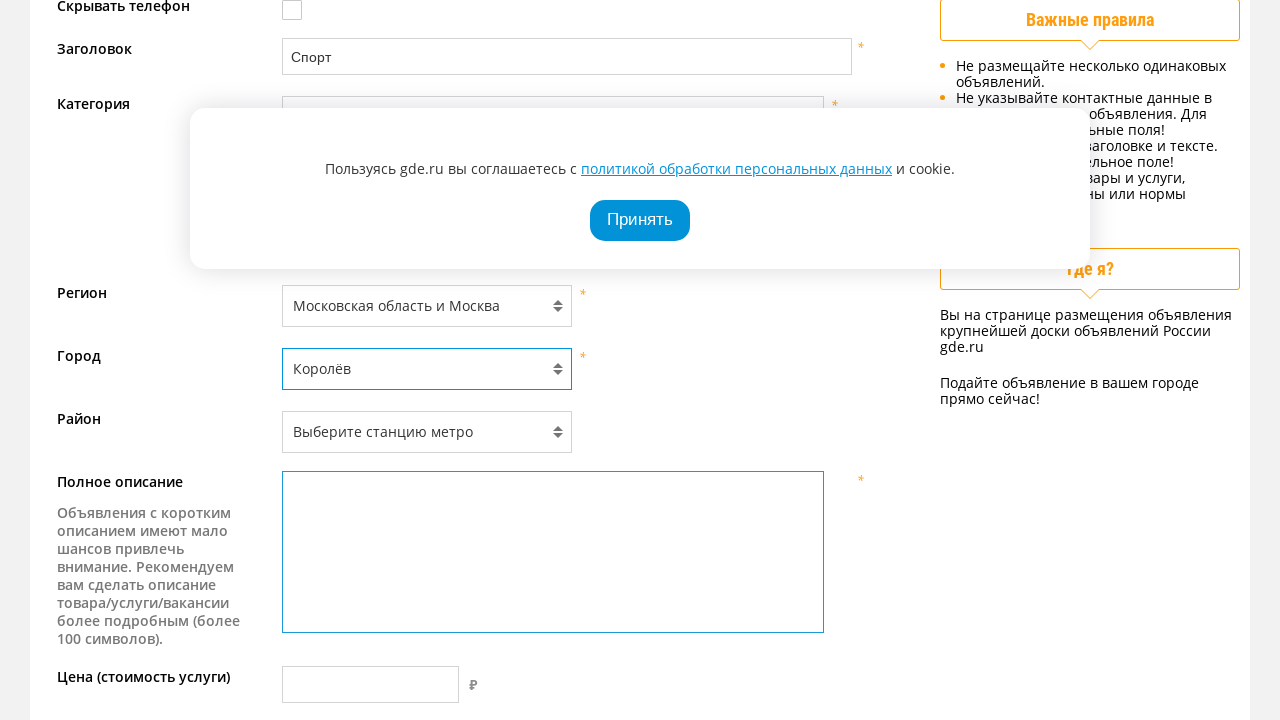

Filled advertisement description with trainer details on #AInfoForm_content
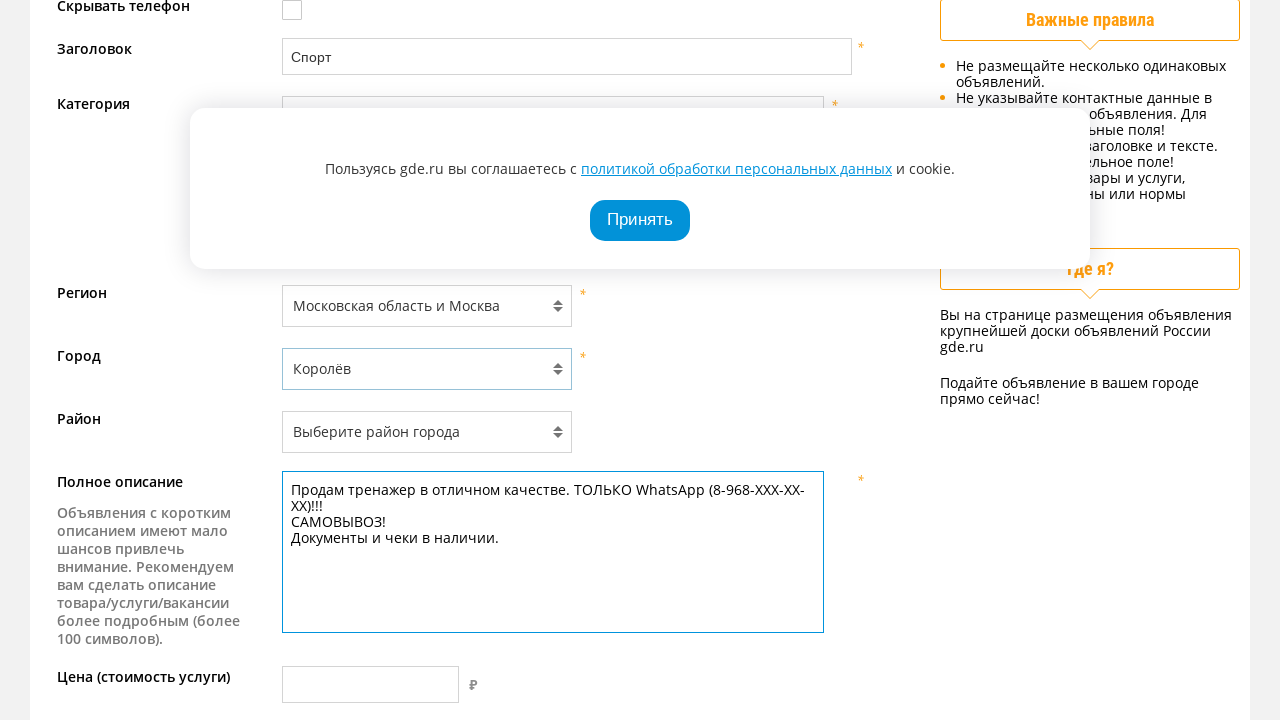

Filled price field with '2900' on #AInfoForm_price
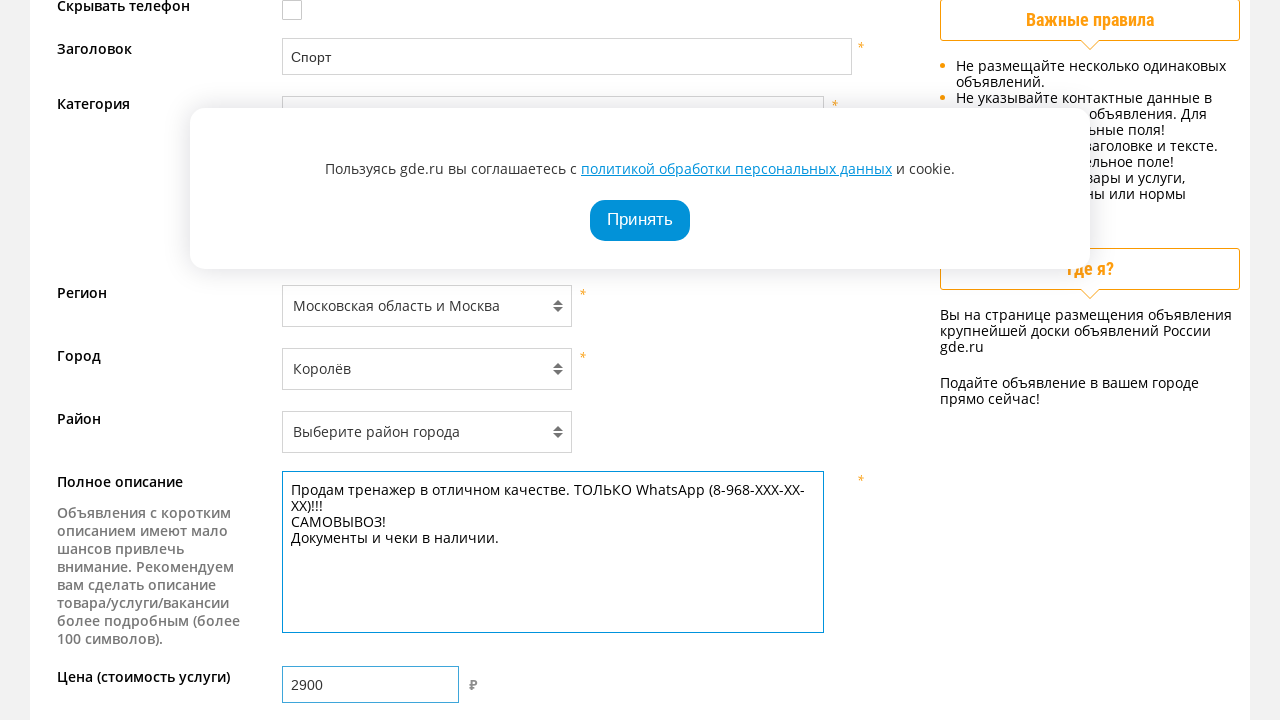

Unchecked price negotiation checkbox
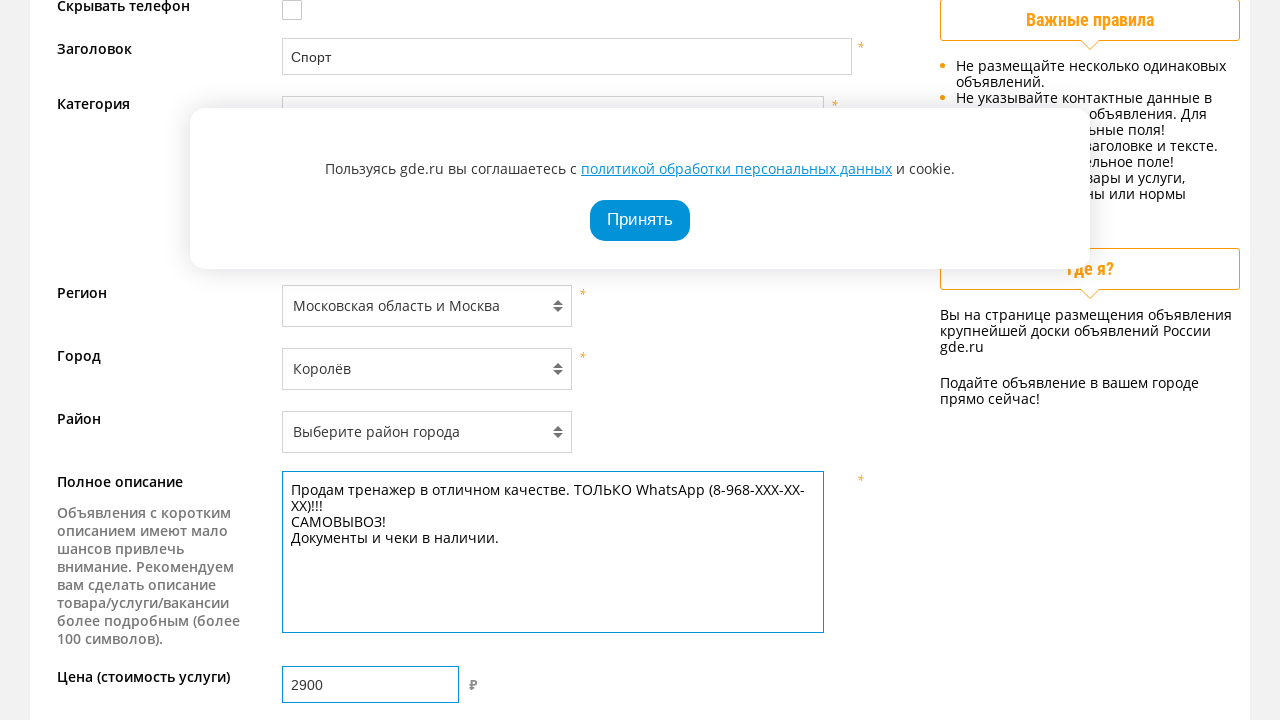

Filled address field with 'ул. Орджоникидзе, д. 1' on #AInfoForm_address
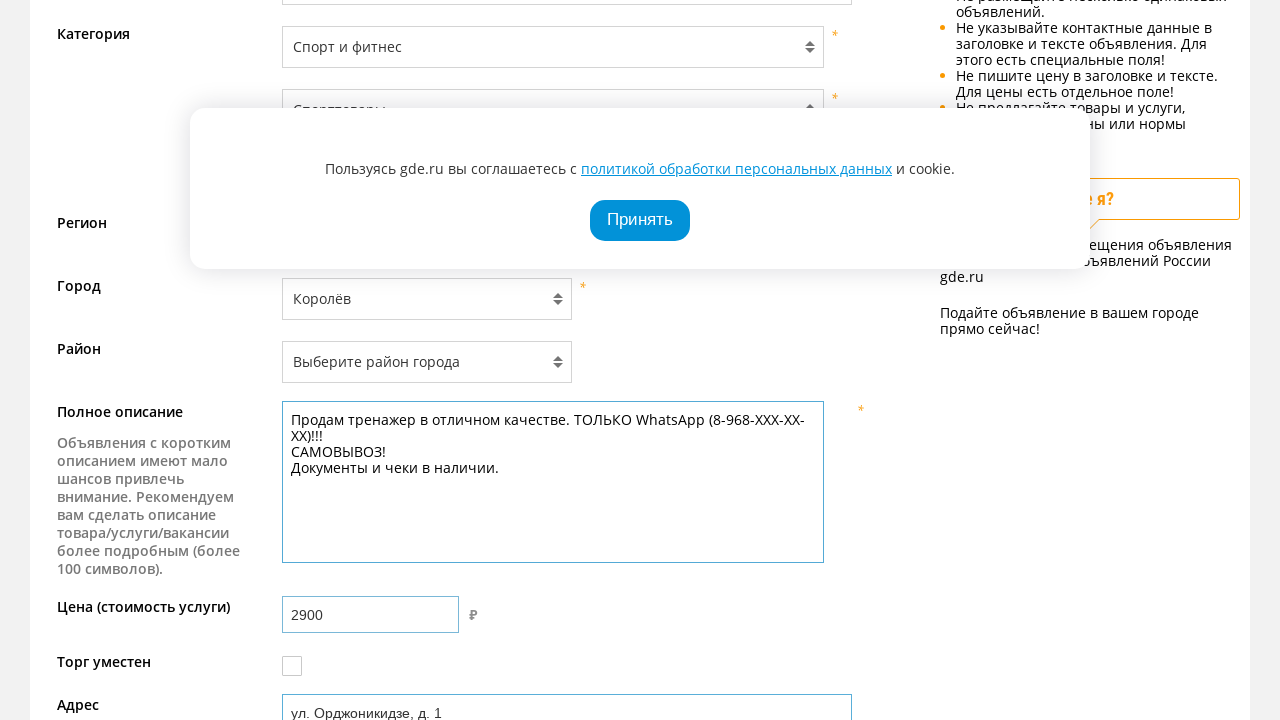

Checked personal data consent checkbox
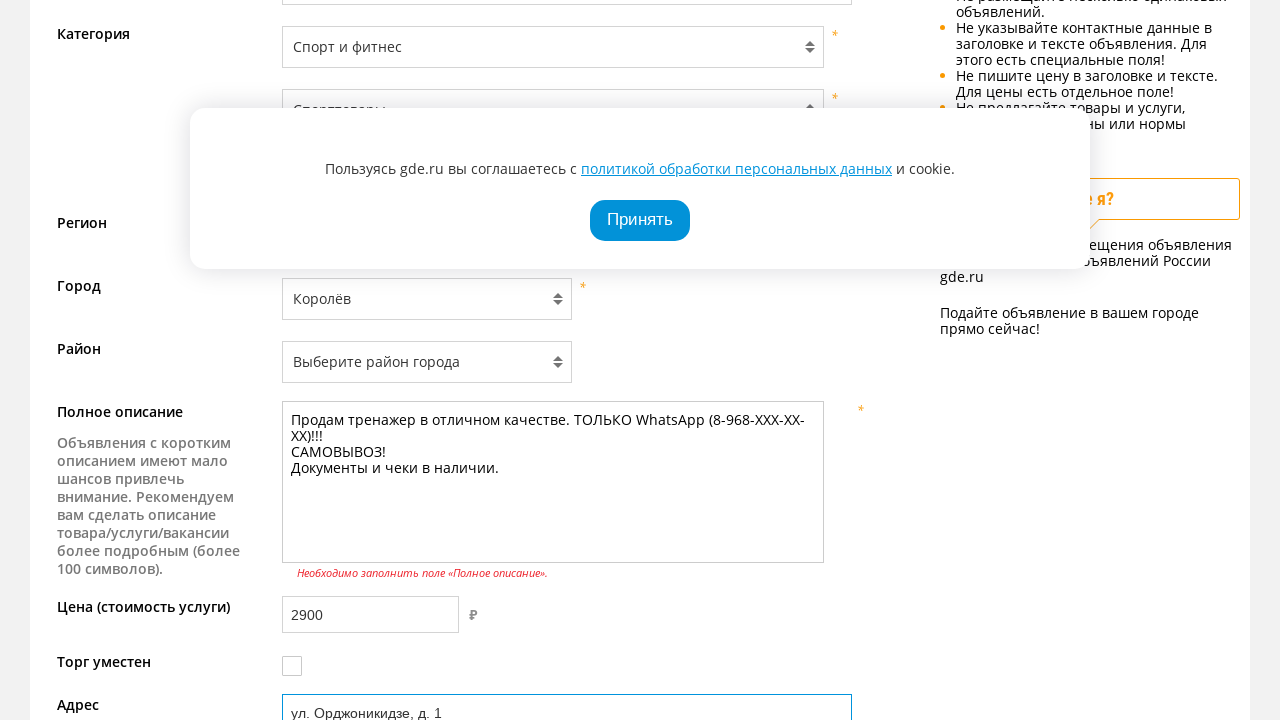

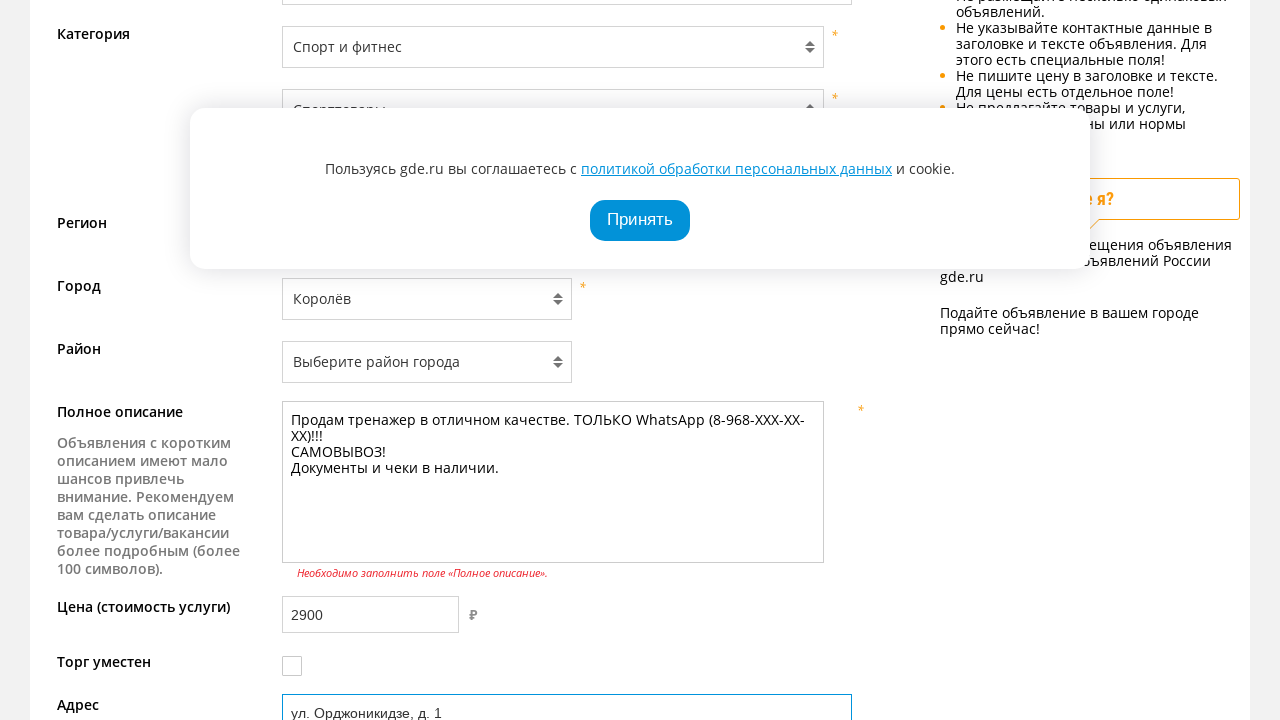